Tests JavaScript confirm dialog by clicking a button that triggers a confirm dialog, dismissing it (clicking Cancel), and verifying the result message does not contain "successfuly"

Starting URL: https://the-internet.herokuapp.com/javascript_alerts

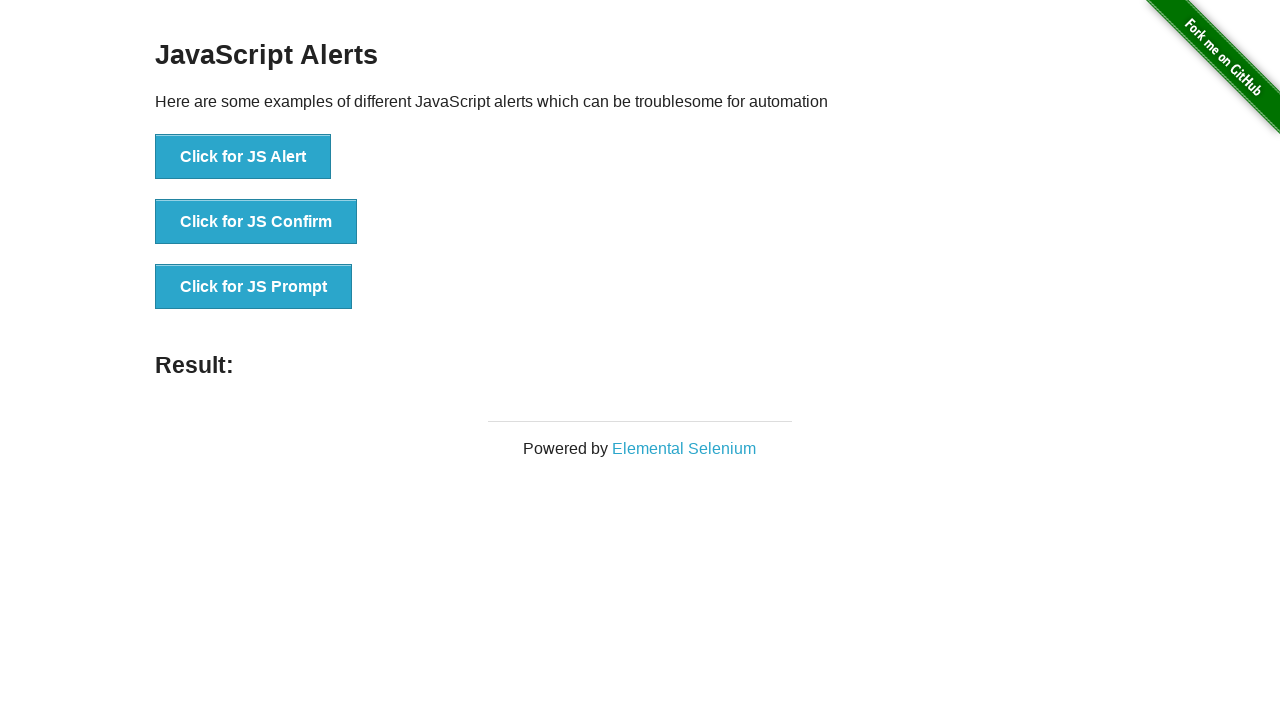

Set up dialog handler to dismiss confirm dialog
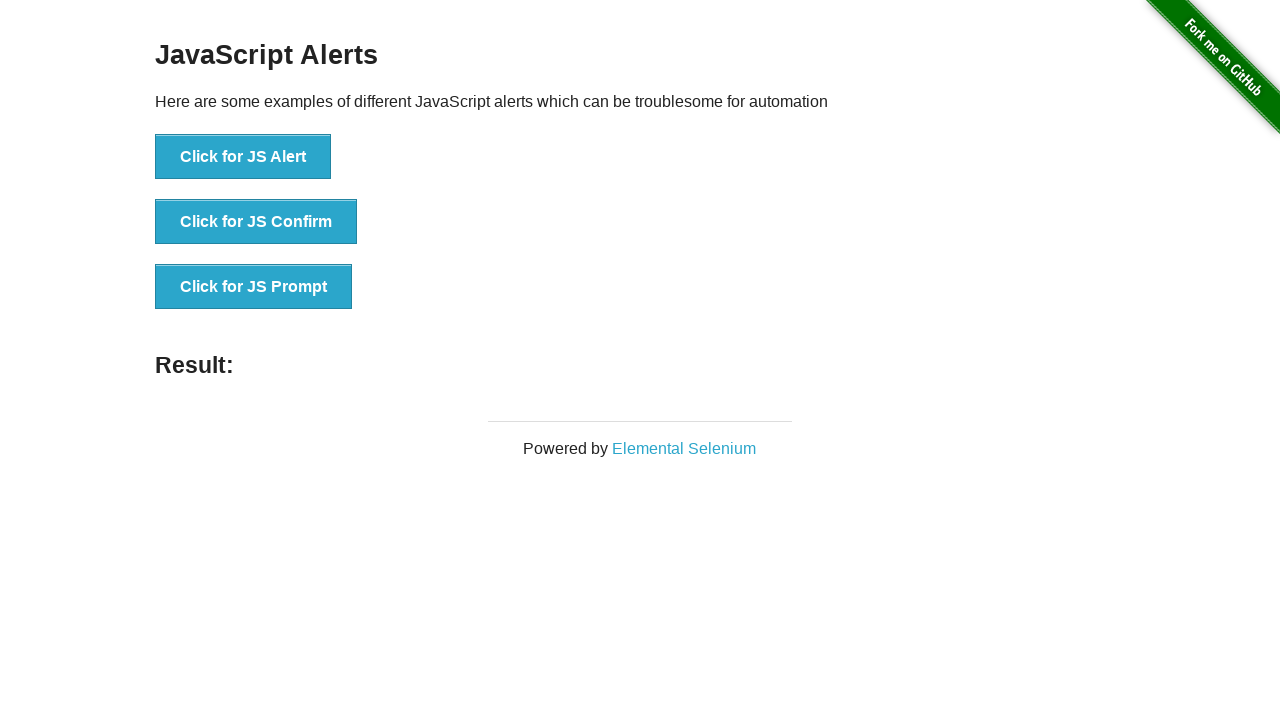

Clicked button to trigger JS Confirm dialog at (256, 222) on xpath=//button[text()='Click for JS Confirm']
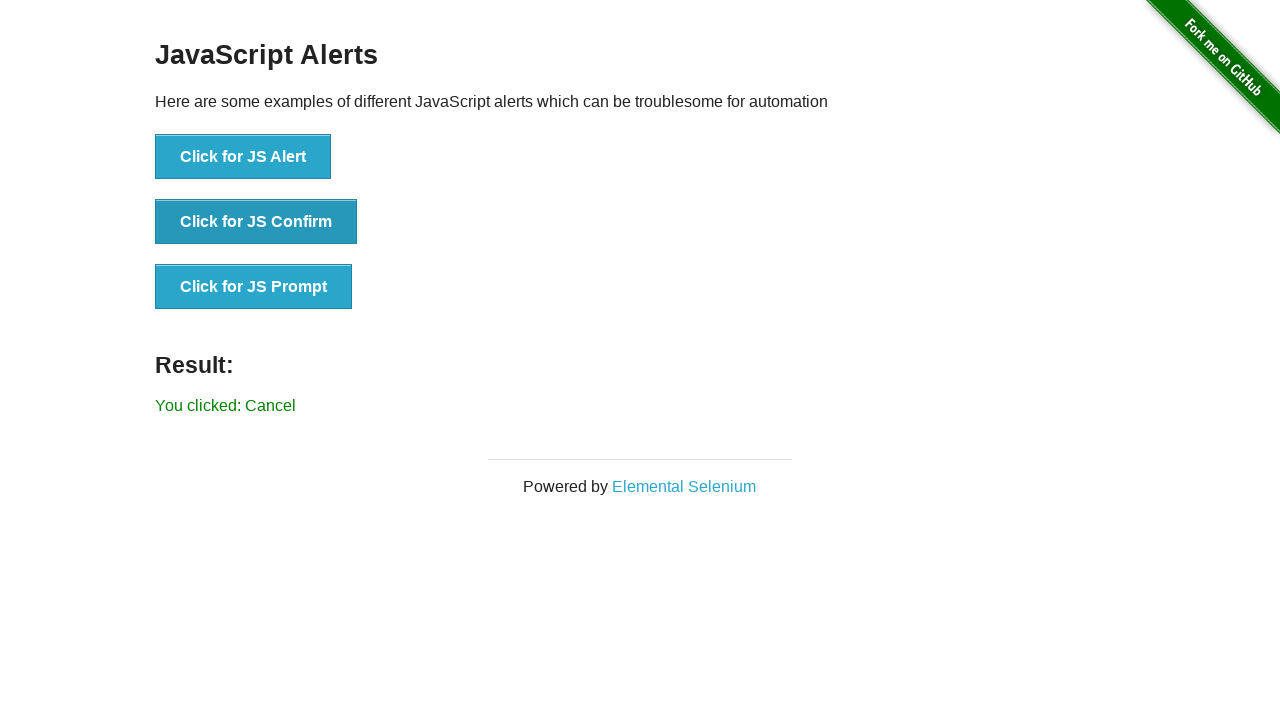

Result message element loaded after dismissing dialog
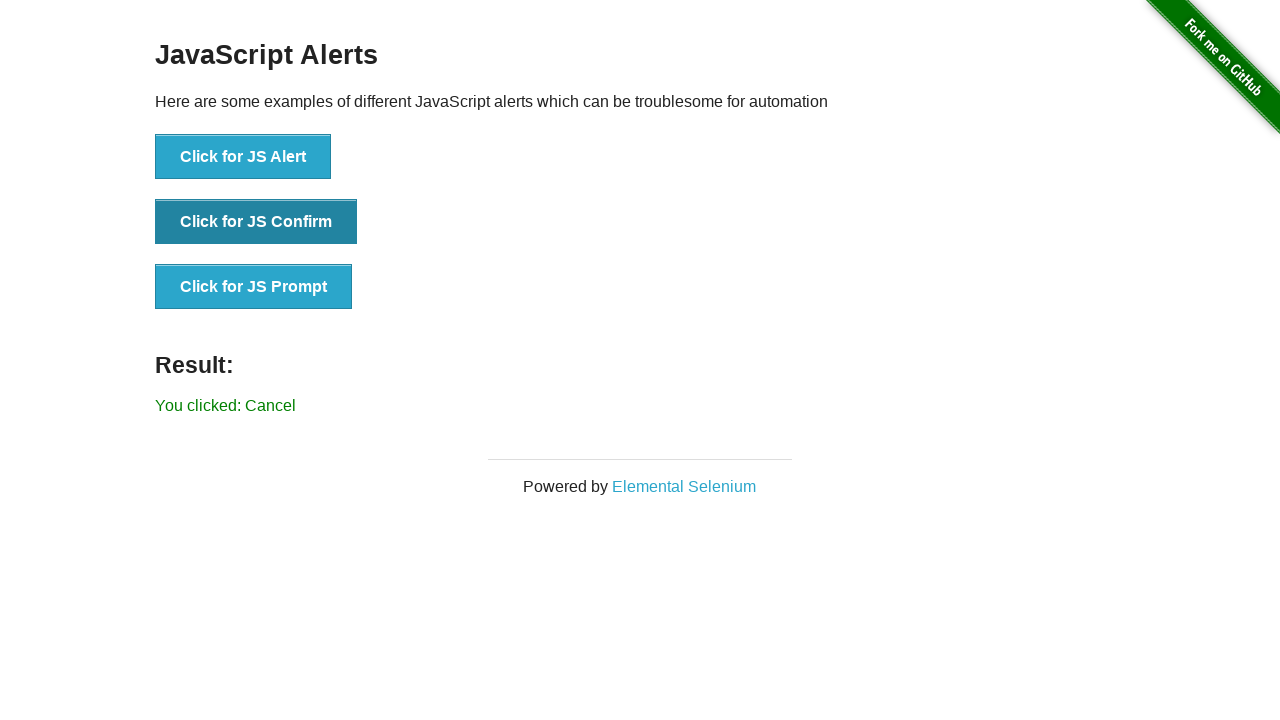

Retrieved result message text content
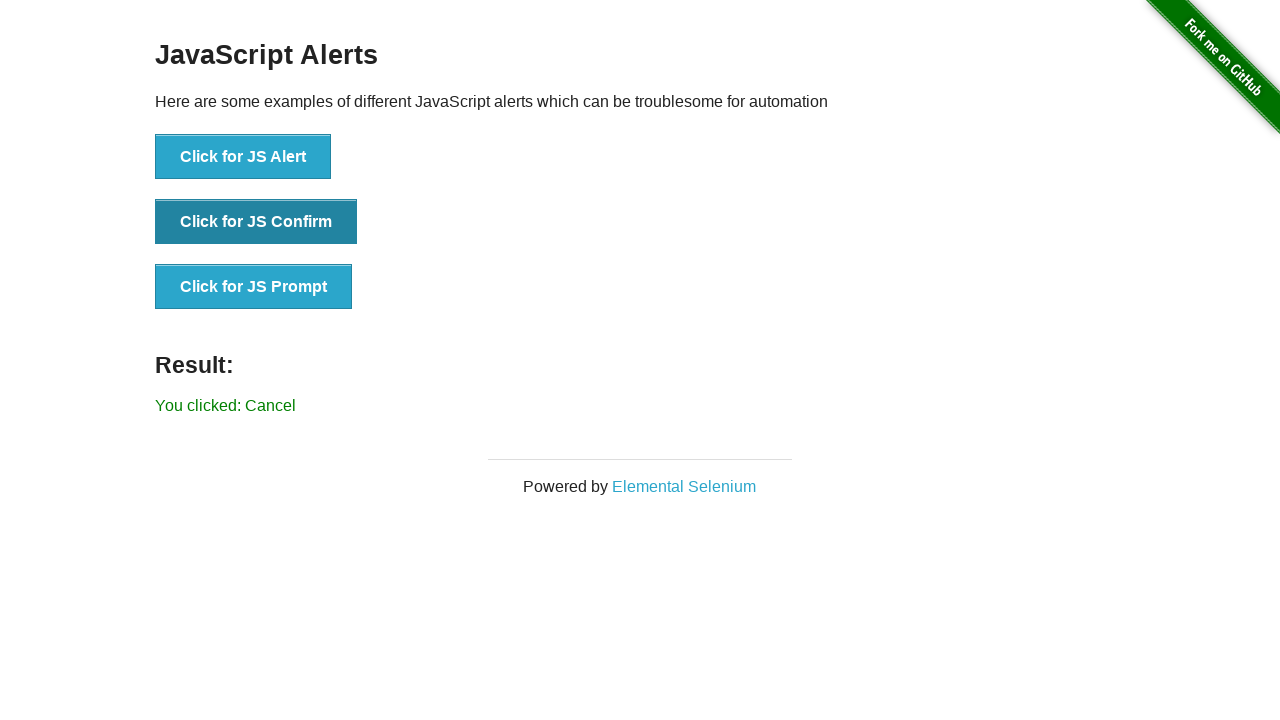

Verified result text does not contain 'successfuly'
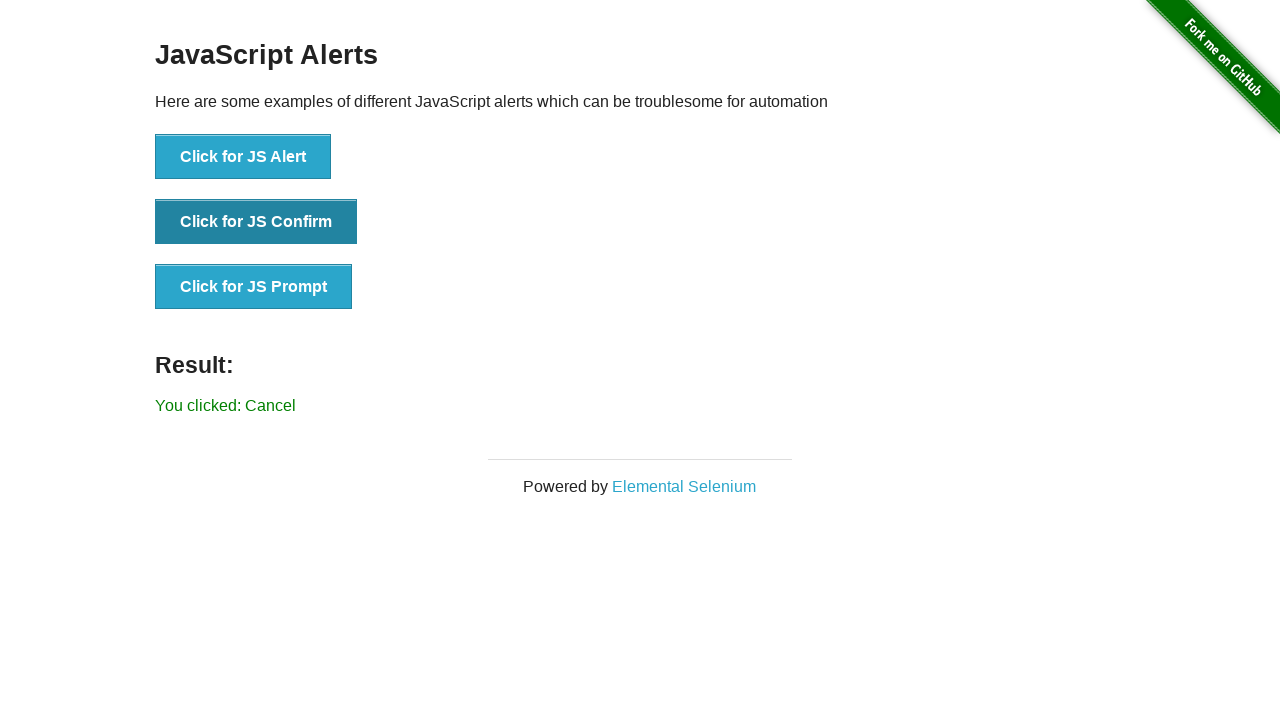

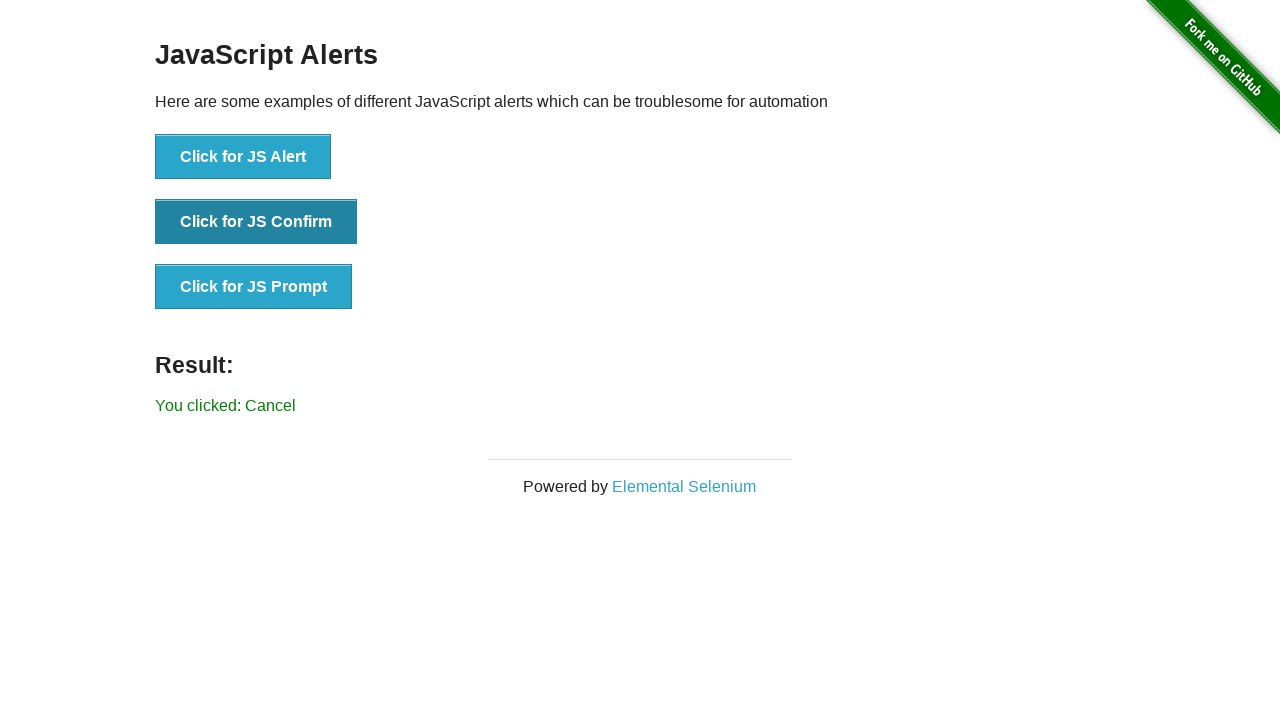